Tests form submission by filling in name, email, and address fields, then verifying the submitted data is displayed correctly

Starting URL: https://demoqa.com/text-box

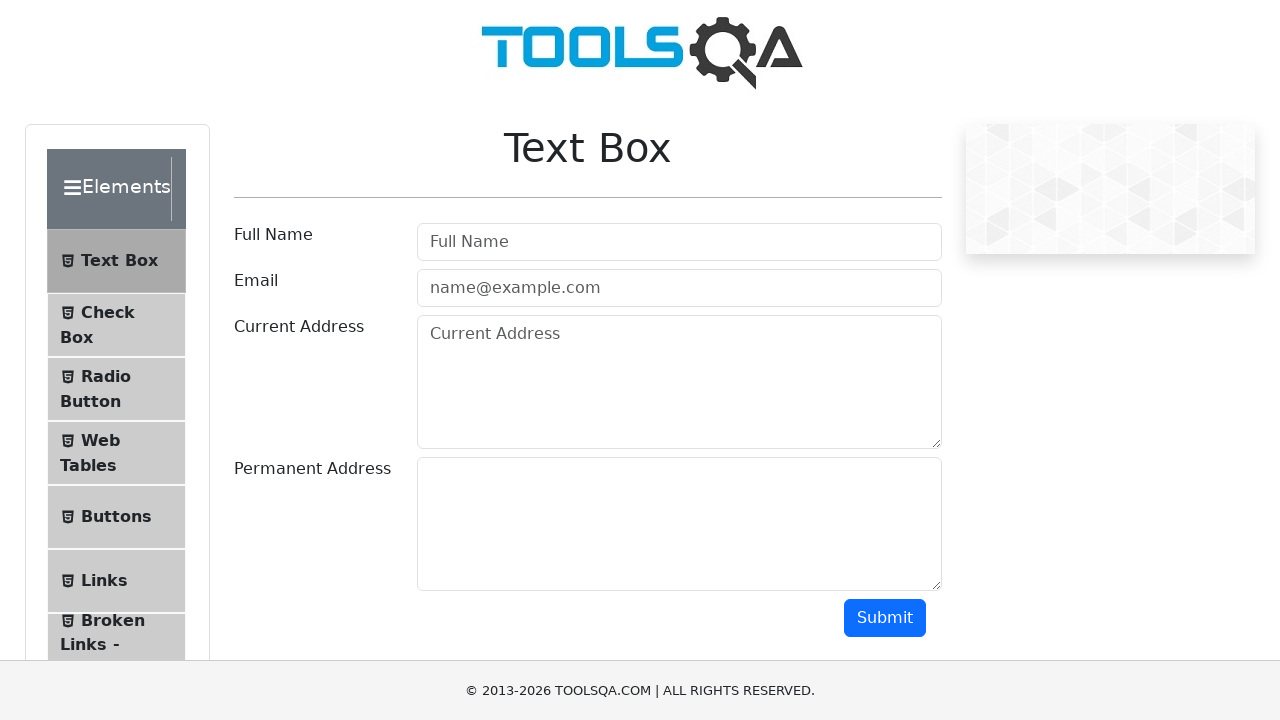

Filled name field with 'Polina' on #userName
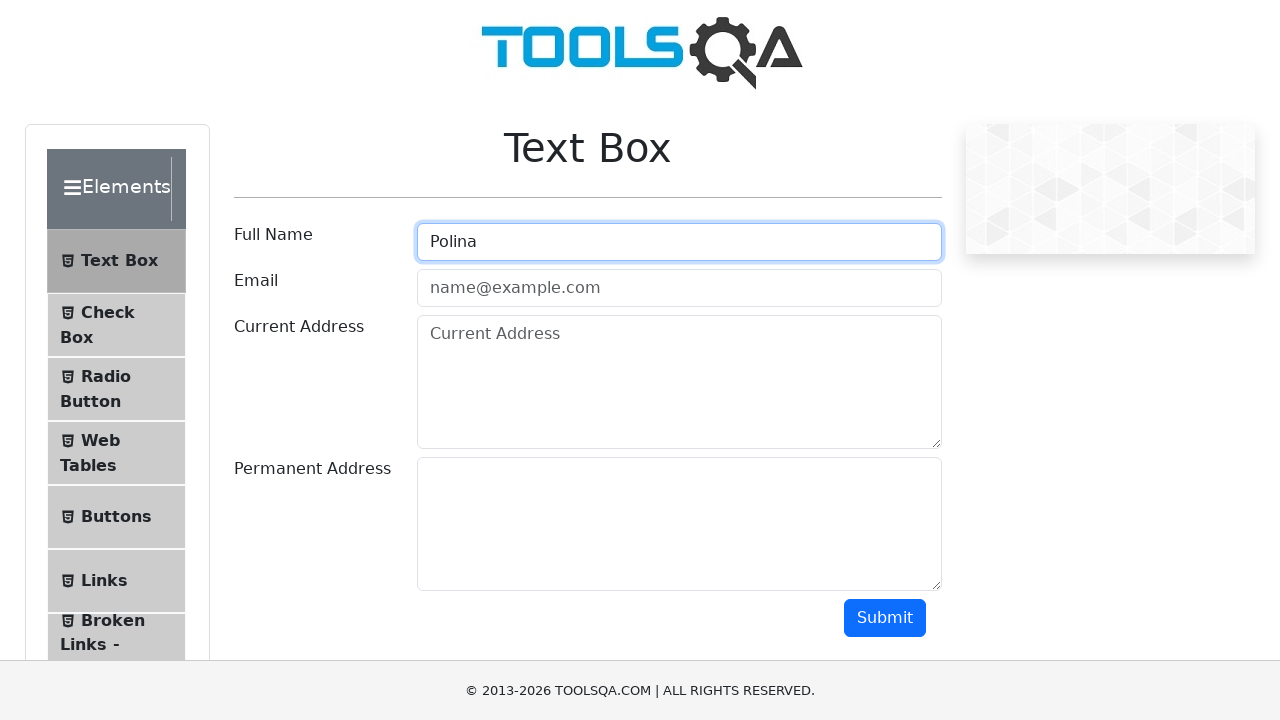

Filled email field with '1@gmail.com' on #userEmail
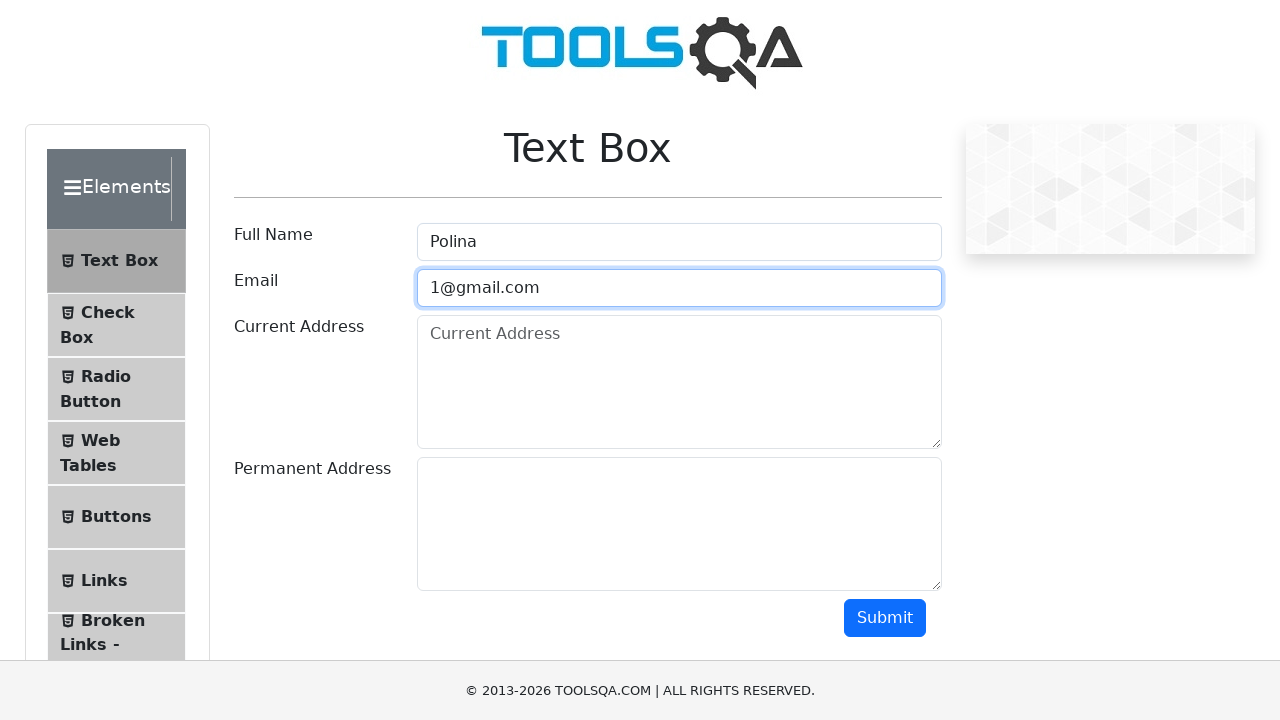

Filled current address field with 'Minsk' on #currentAddress
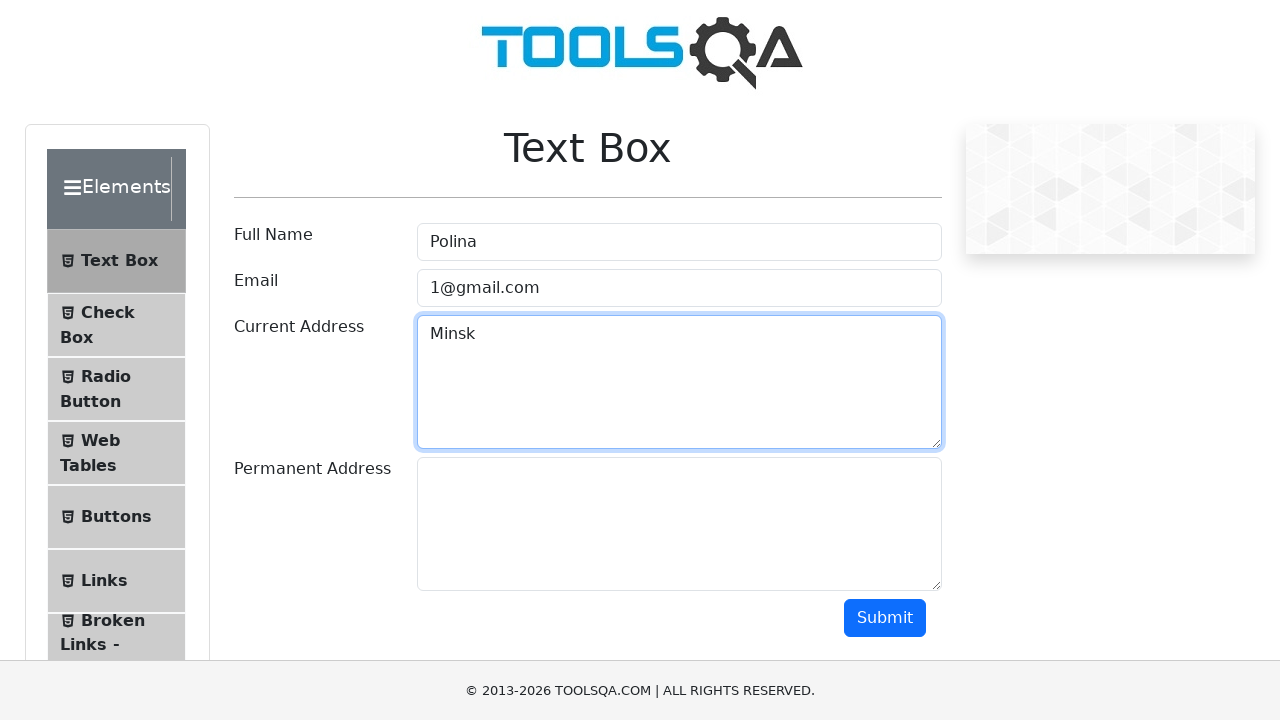

Filled permanent address field with 'Postavy' on #permanentAddress
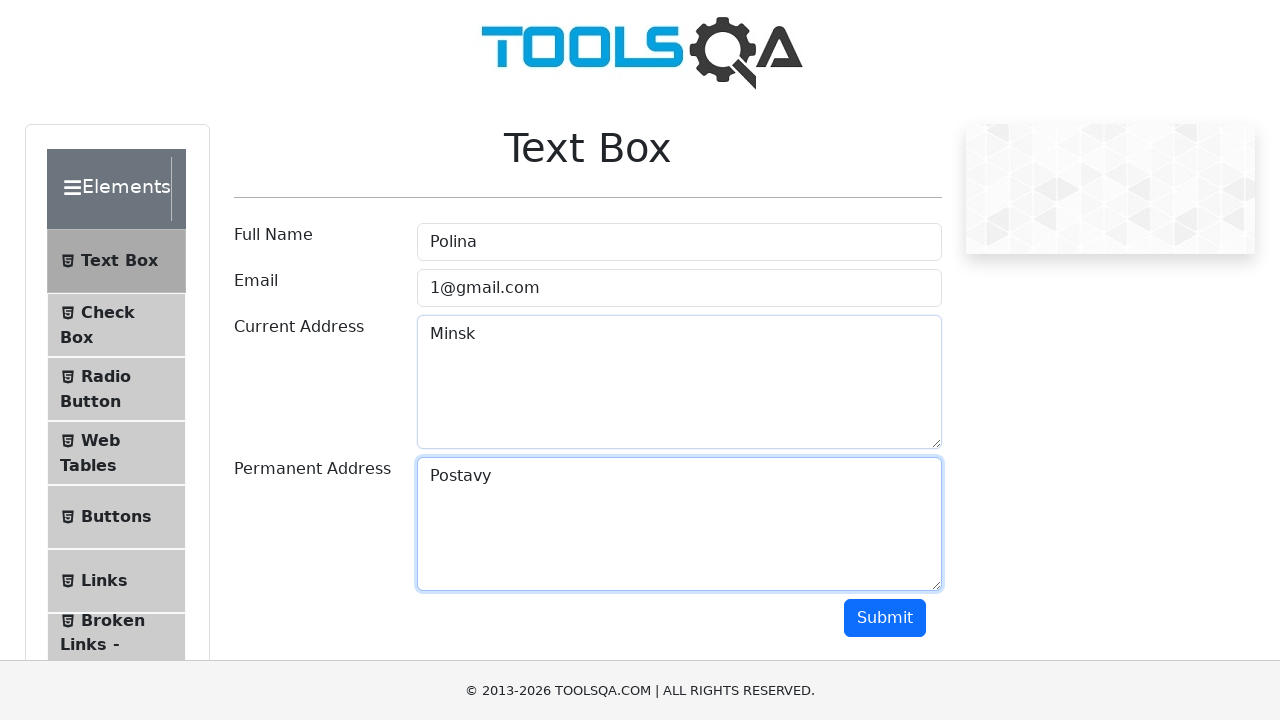

Scrolled to bottom of page
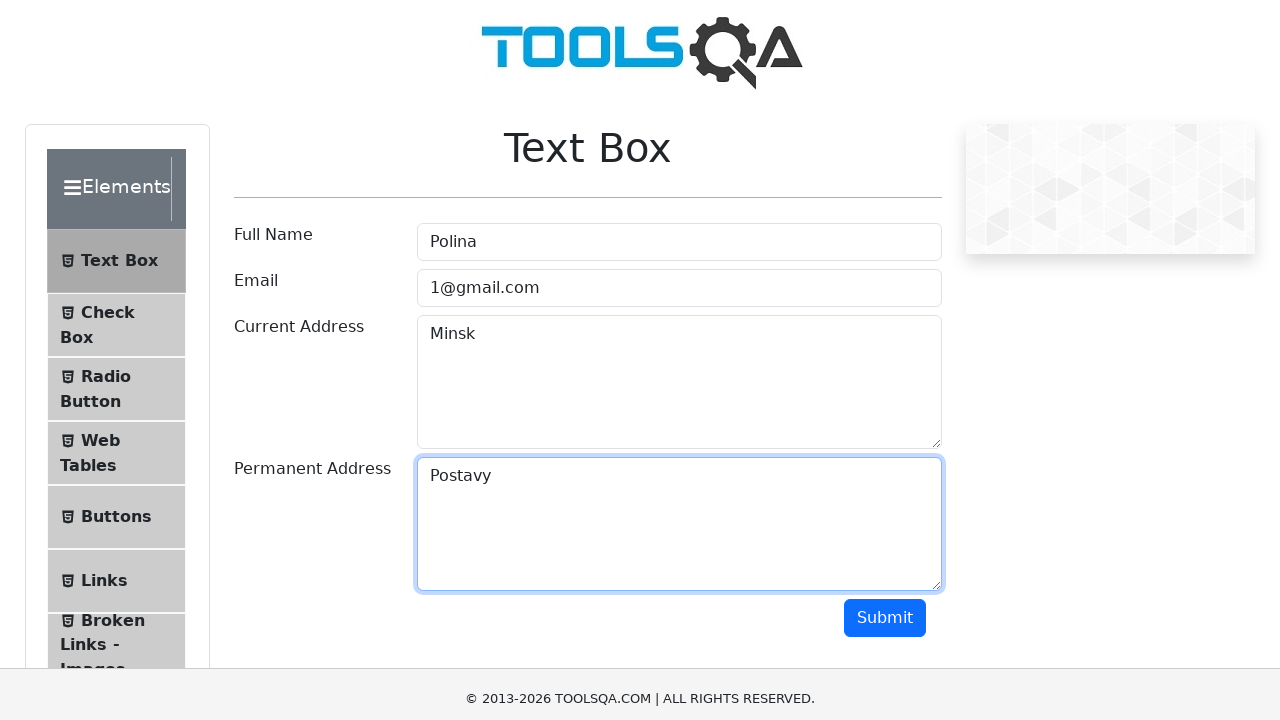

Clicked submit button at (885, 19) on #submit
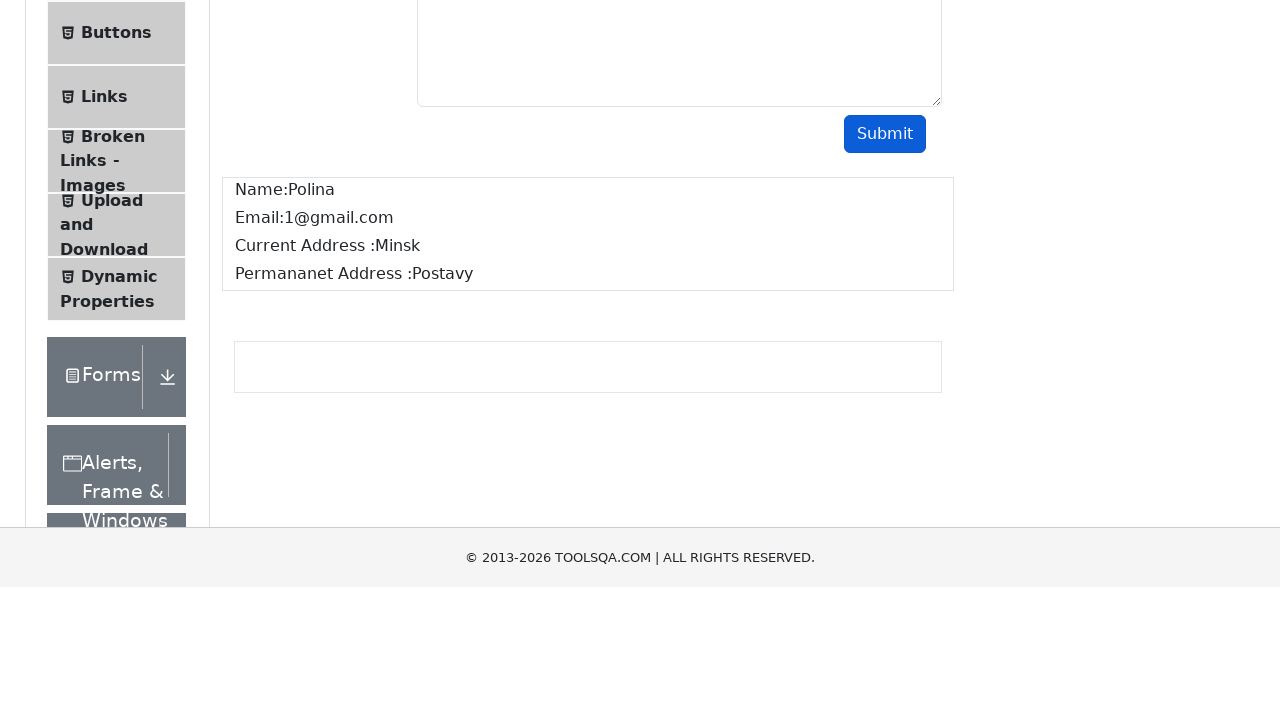

Waited for submitted data results to appear
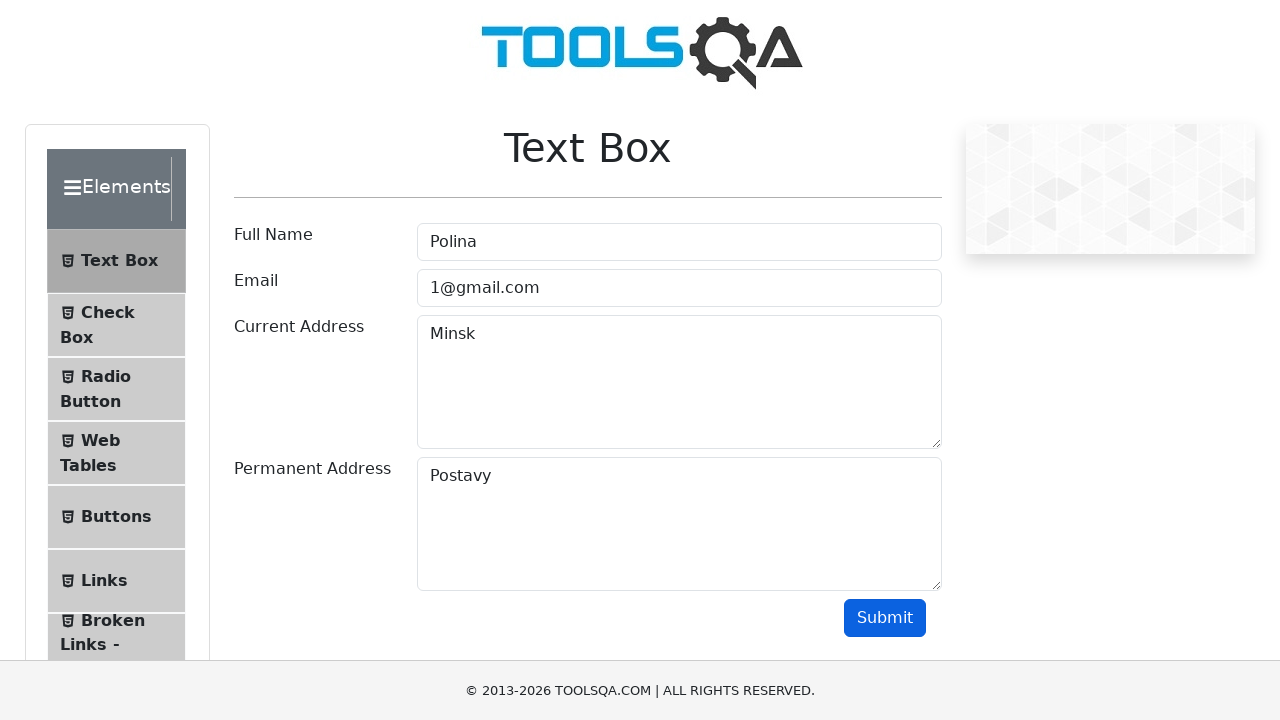

Verified name 'Polina' appears in output
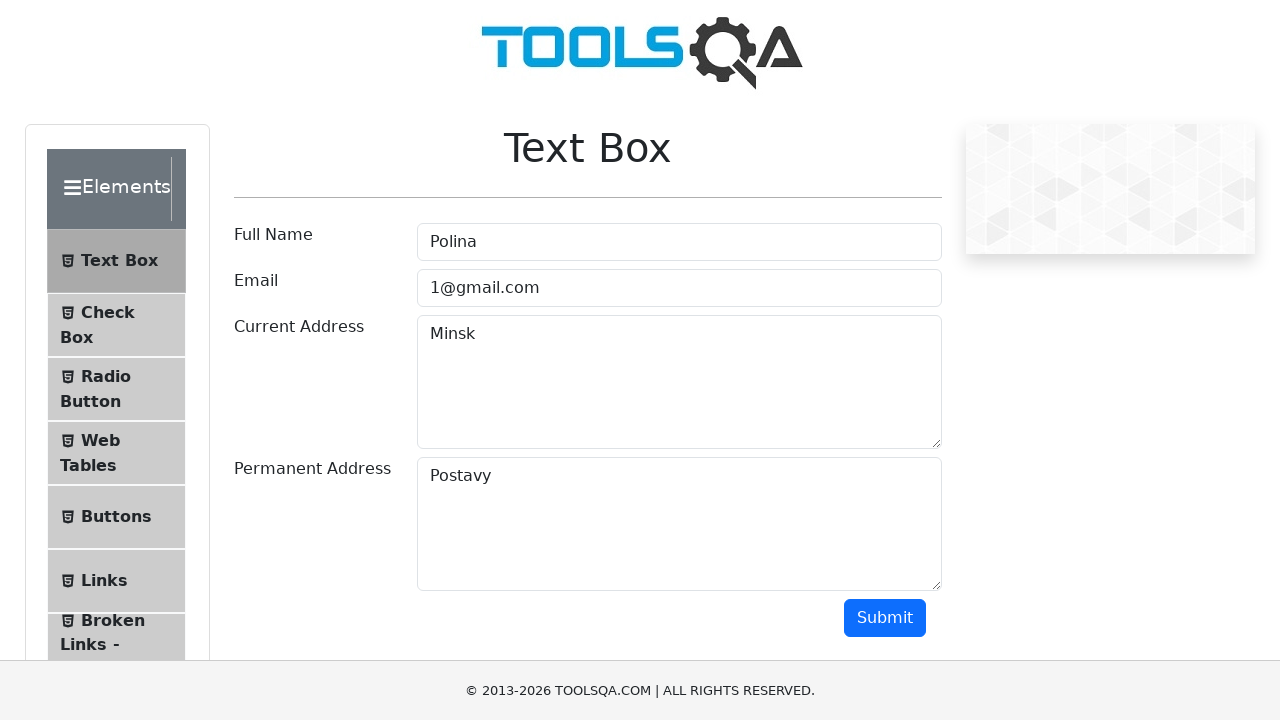

Verified email '1@gmail.com' appears in output
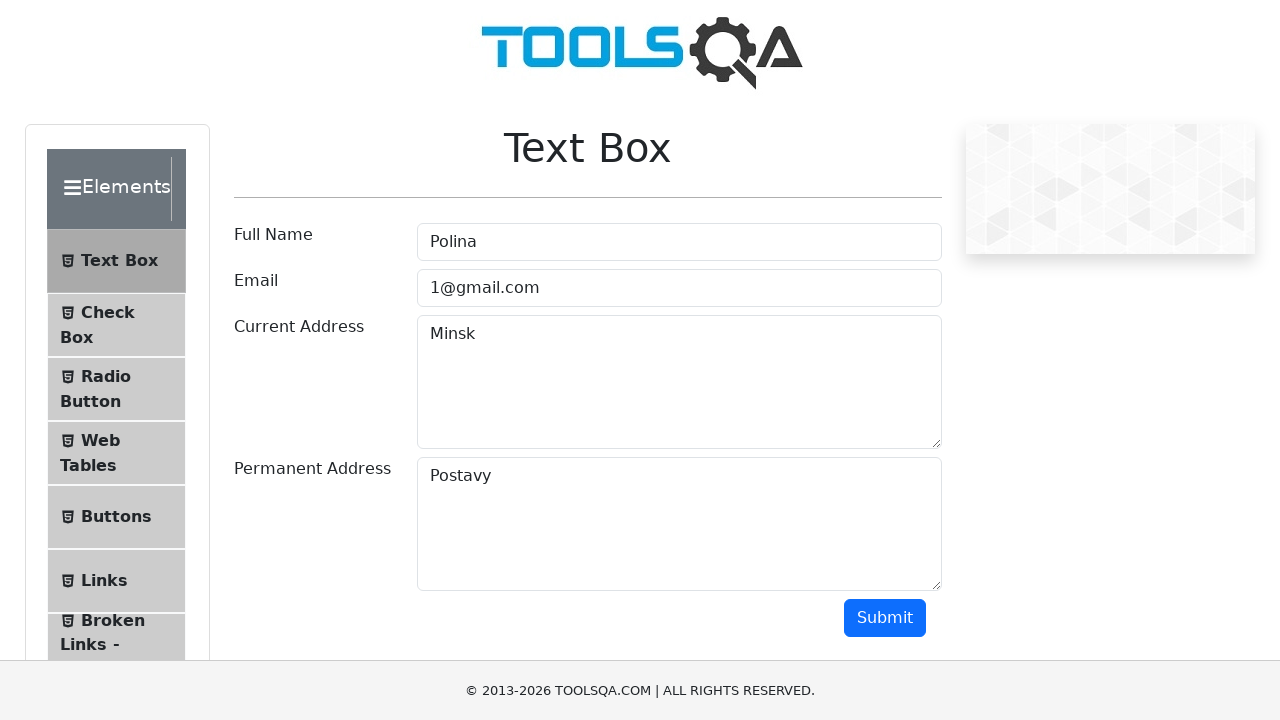

Verified current address 'Minsk' appears in output
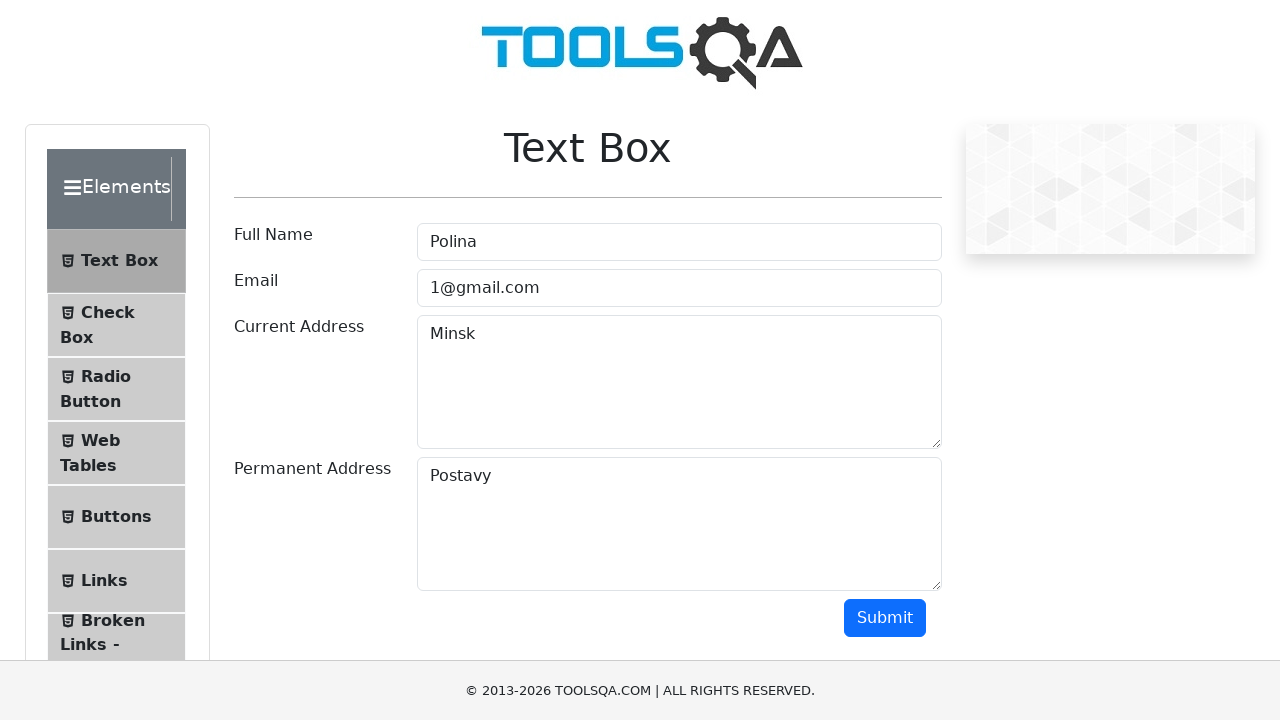

Verified permanent address 'Postavy' appears in output
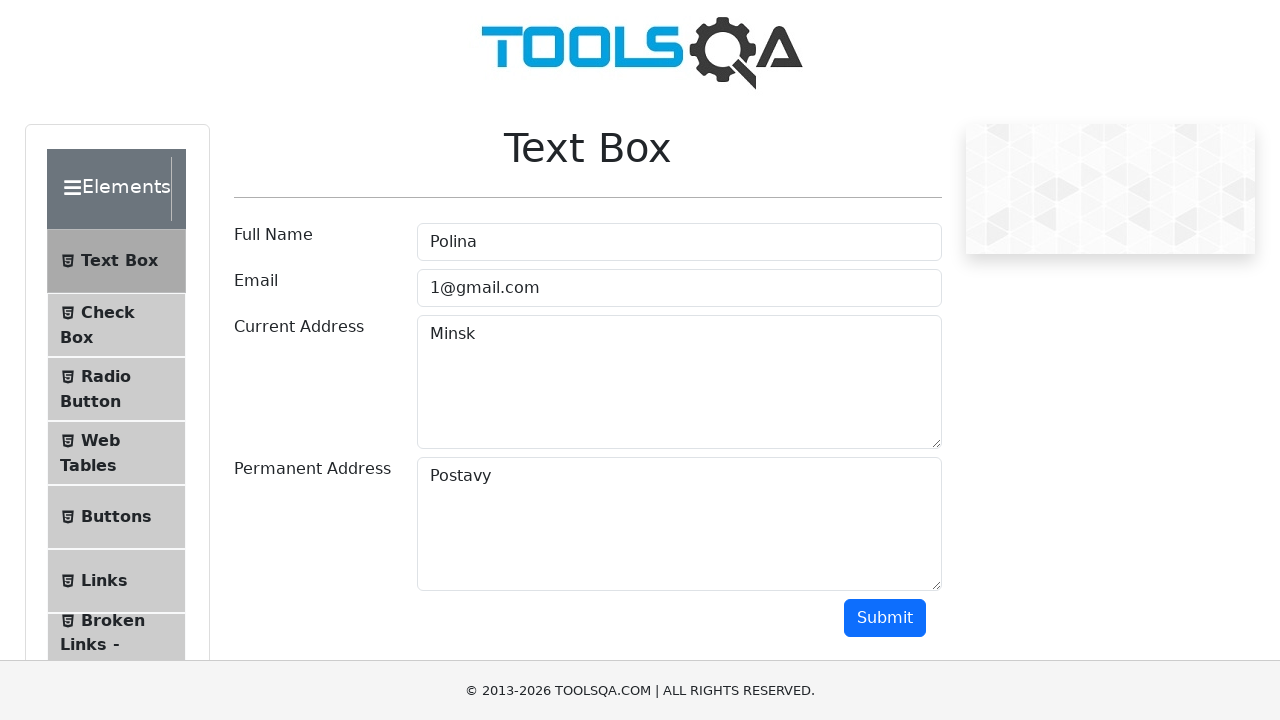

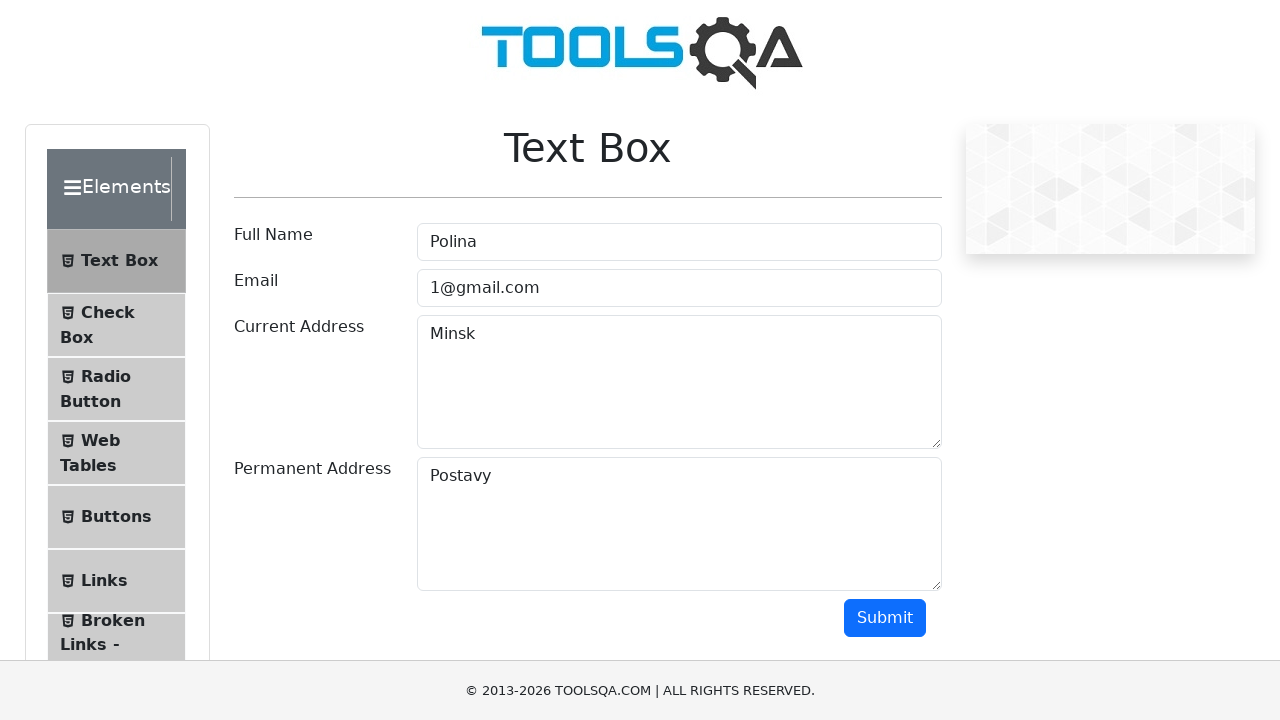